Tests table navigation by iterating through table headers to find a specific column, then searching for rows containing specific text and extracting adjacent cell data

Starting URL: https://rahulshettyacademy.com/AutomationPractice/

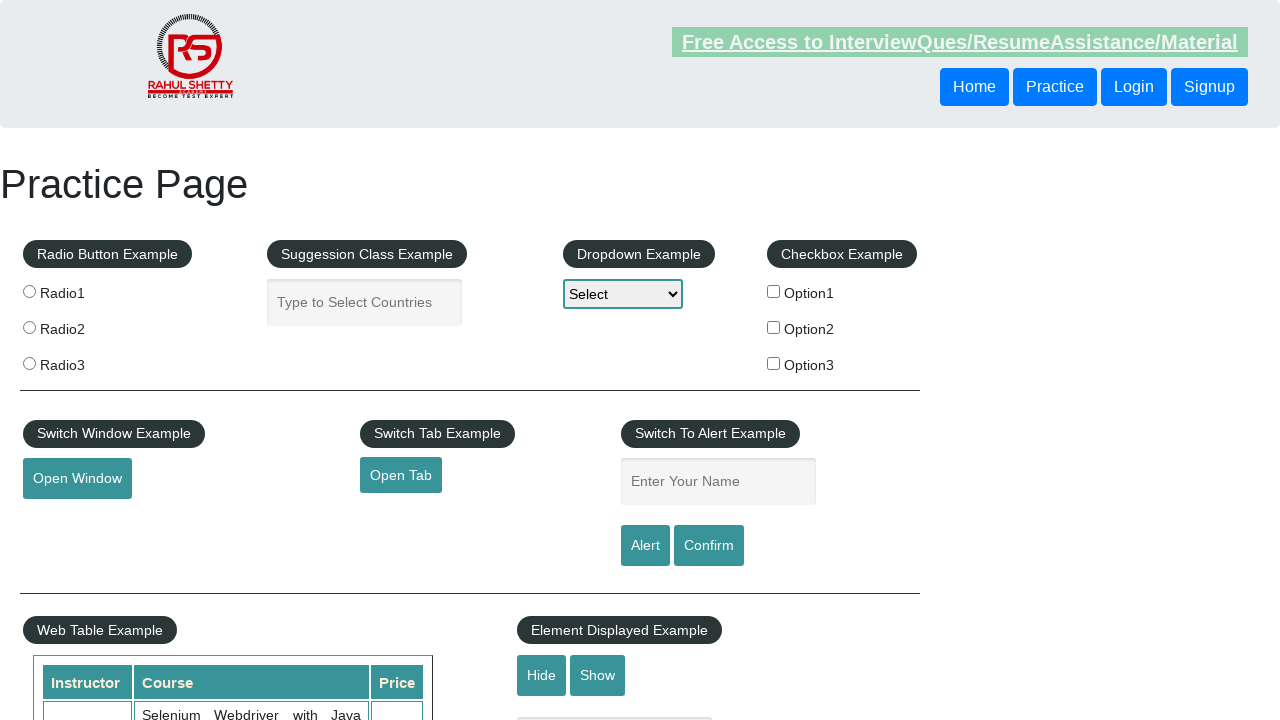

Waited for courses table to load
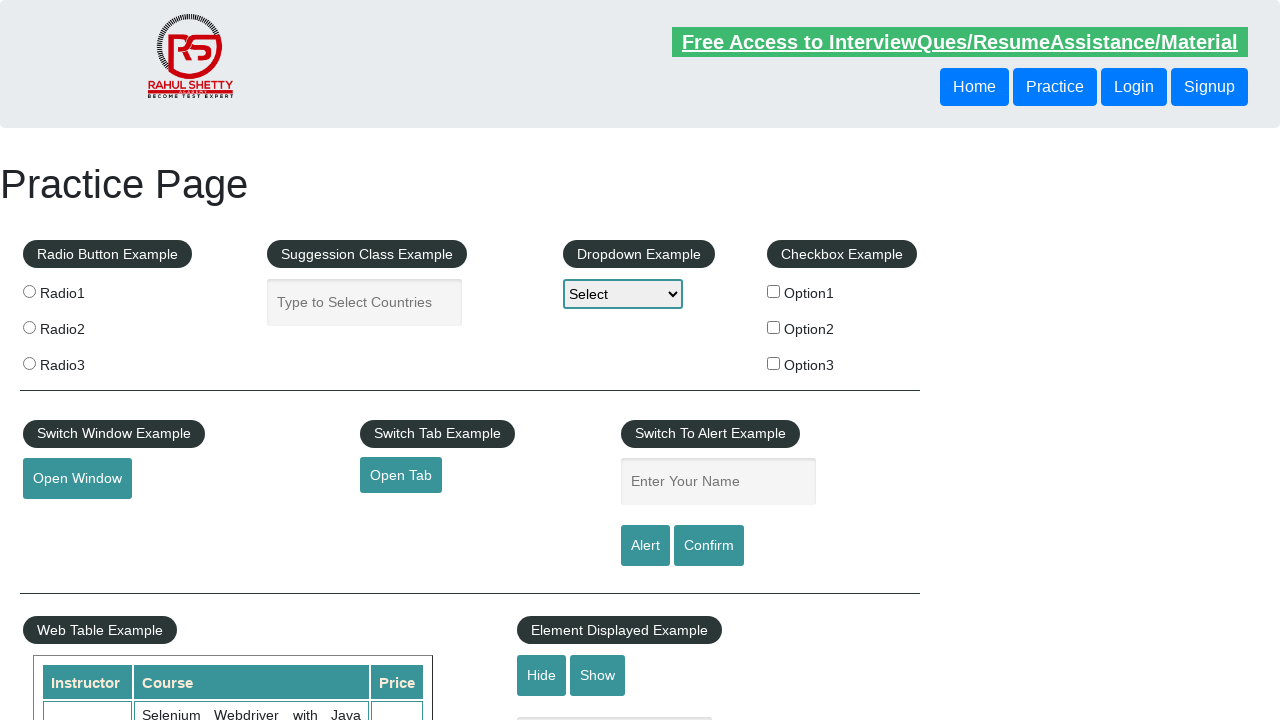

Retrieved all table headers
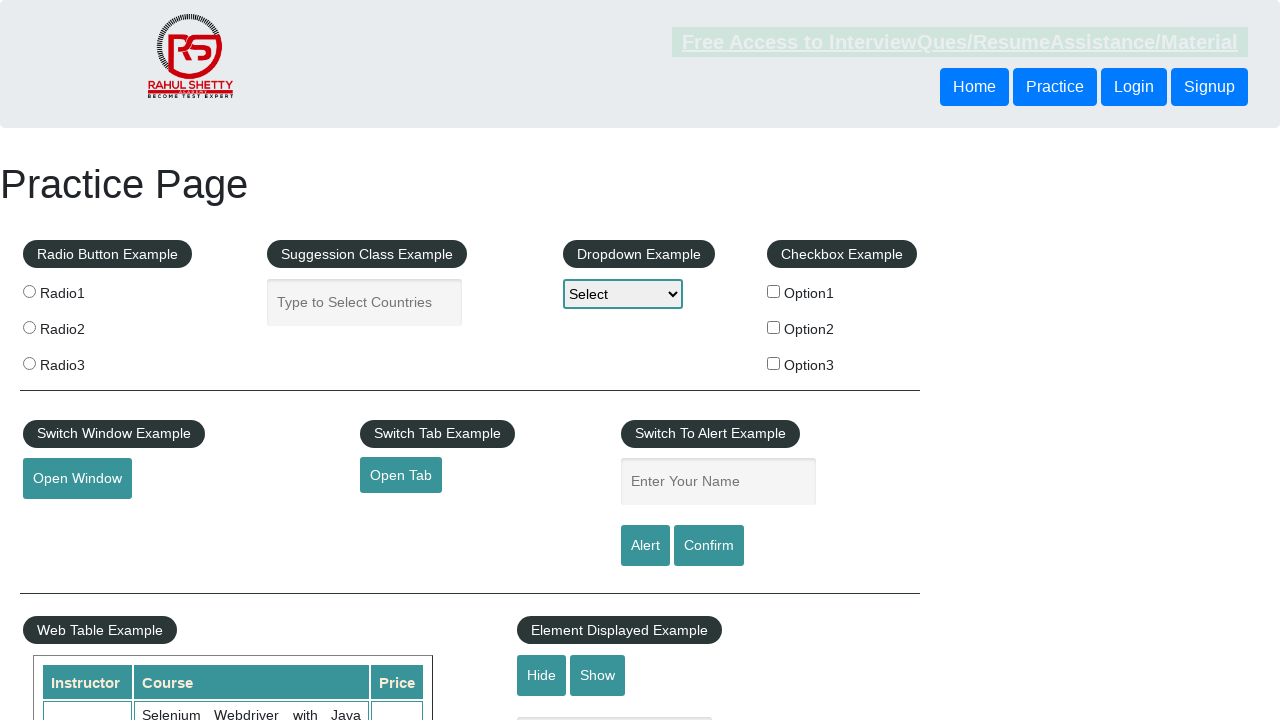

Found 'Course' column at index 2
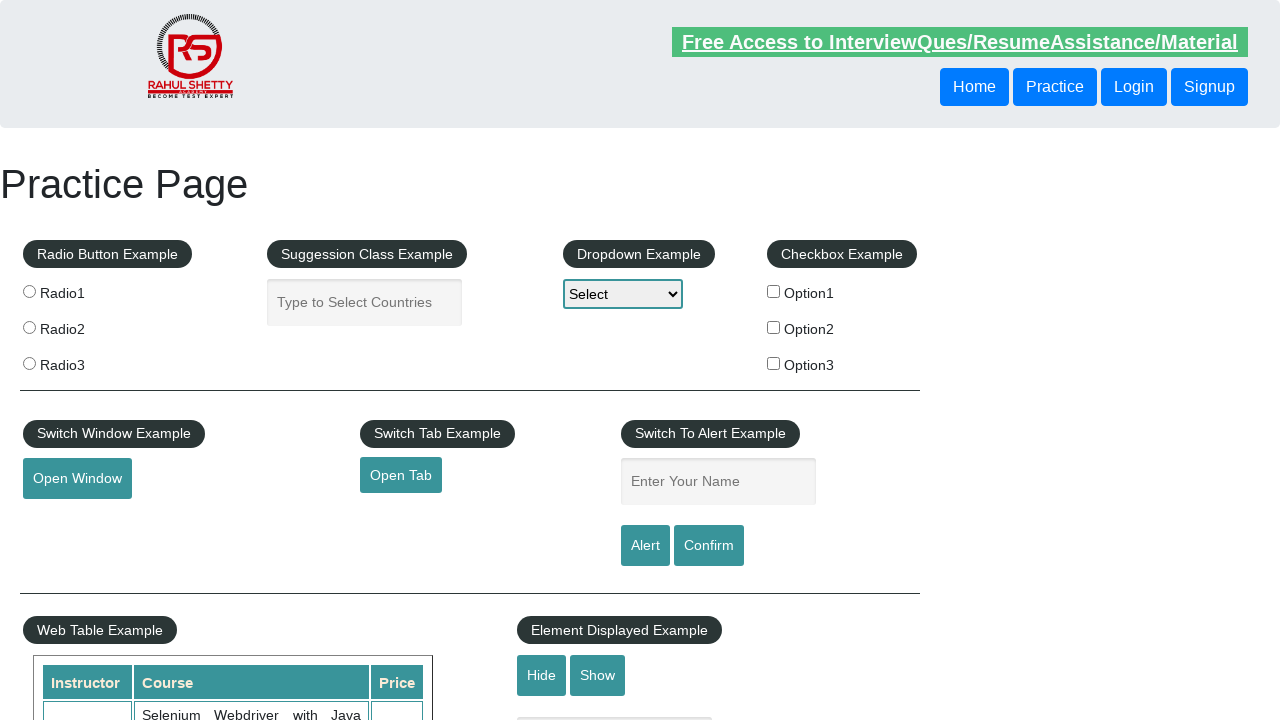

Retrieved all cells from Course column (nth-child 2)
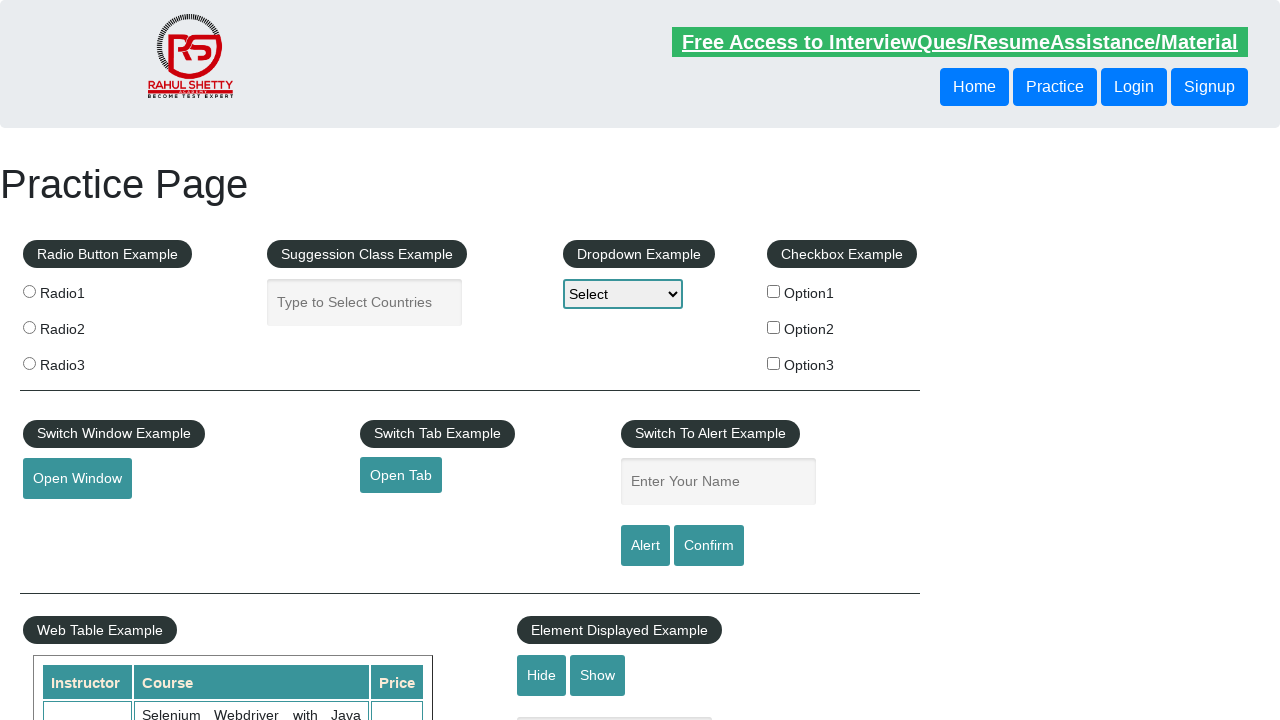

Found Selenium course: Selenium Webdriver with Java Basics + Advanced + Interview Guide
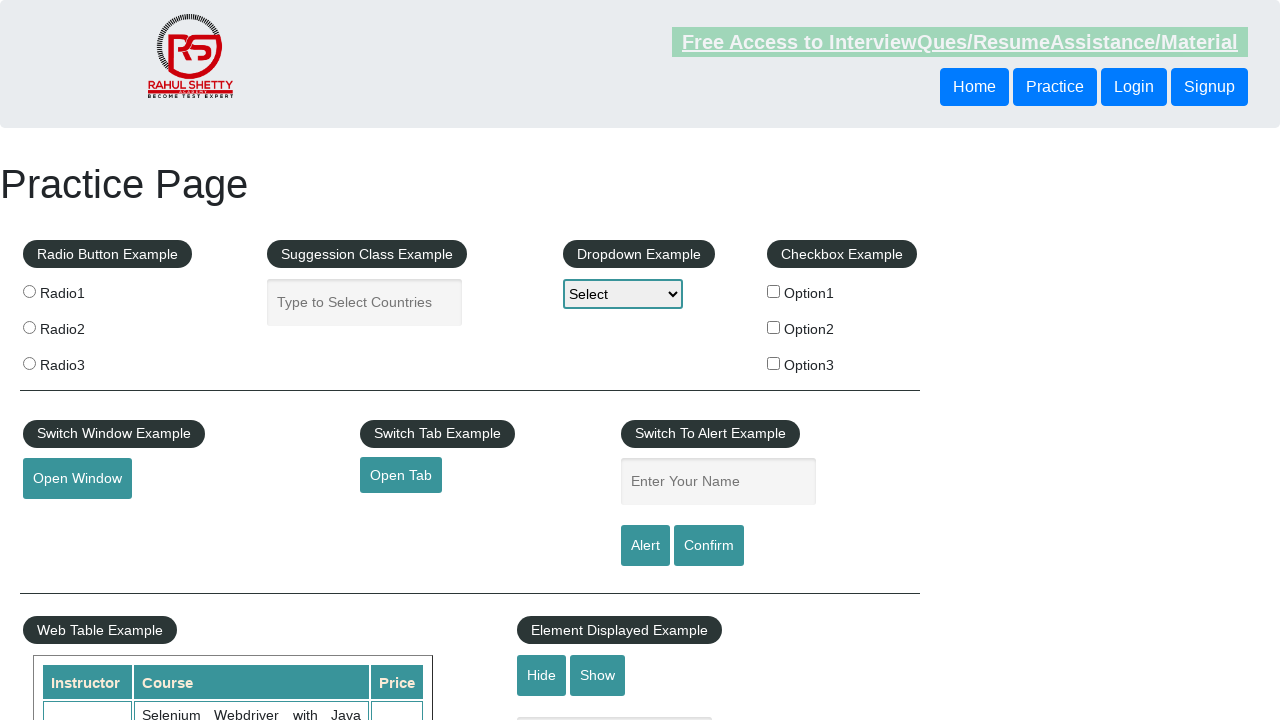

Extracted amount for Selenium course: 30
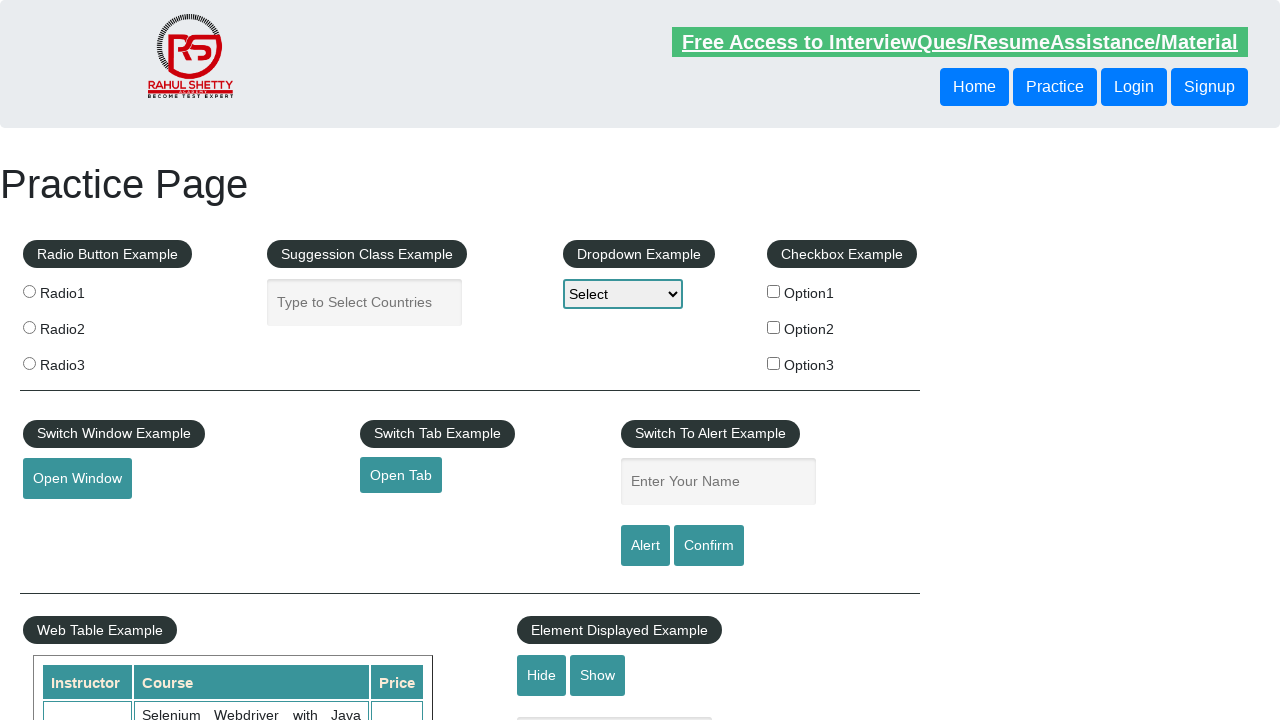

Found Selenium course: Appium (Selenium) - Mobile Automation Testing from Scratch
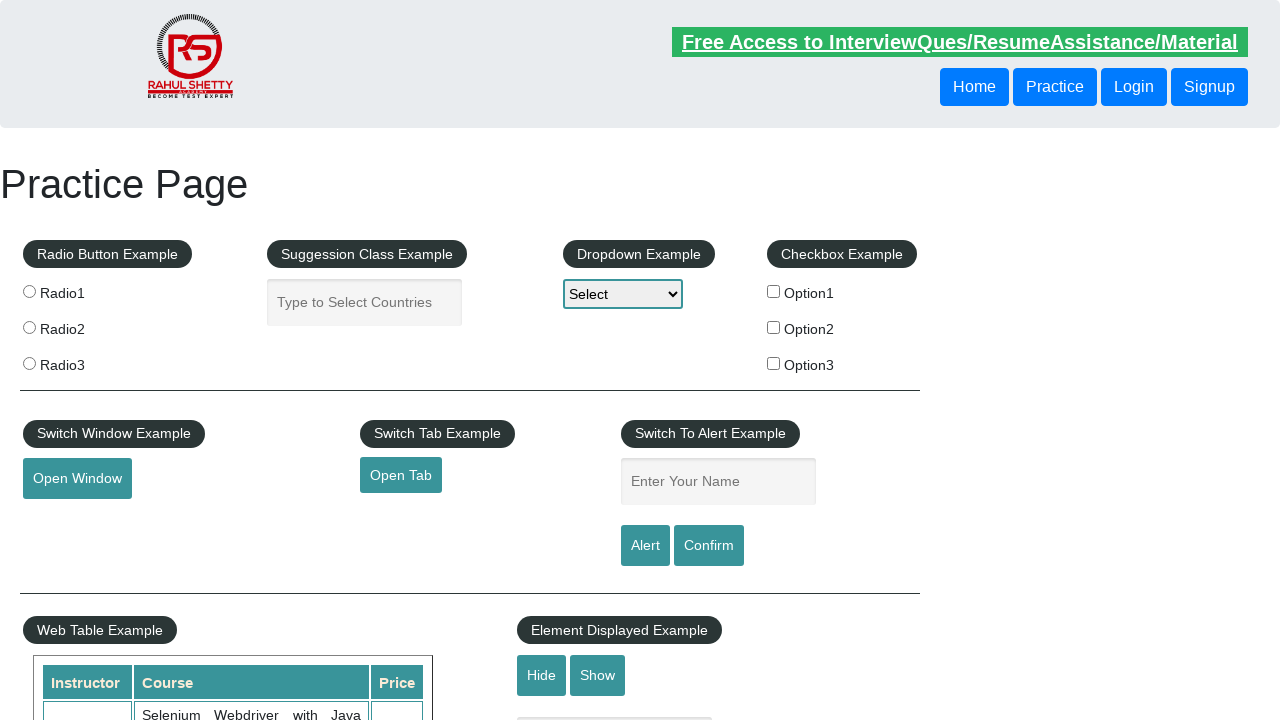

Extracted amount for Selenium course: 30
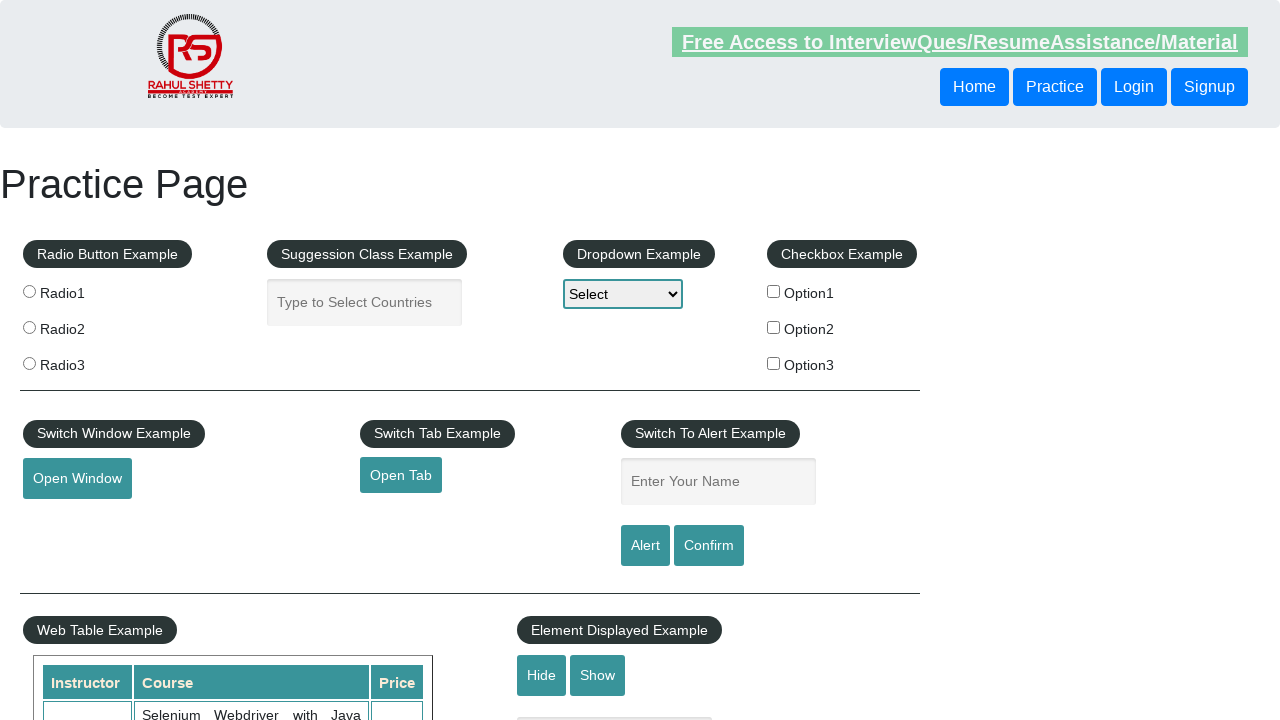

Found Selenium course: Master Selenium Automation in simple Python Language
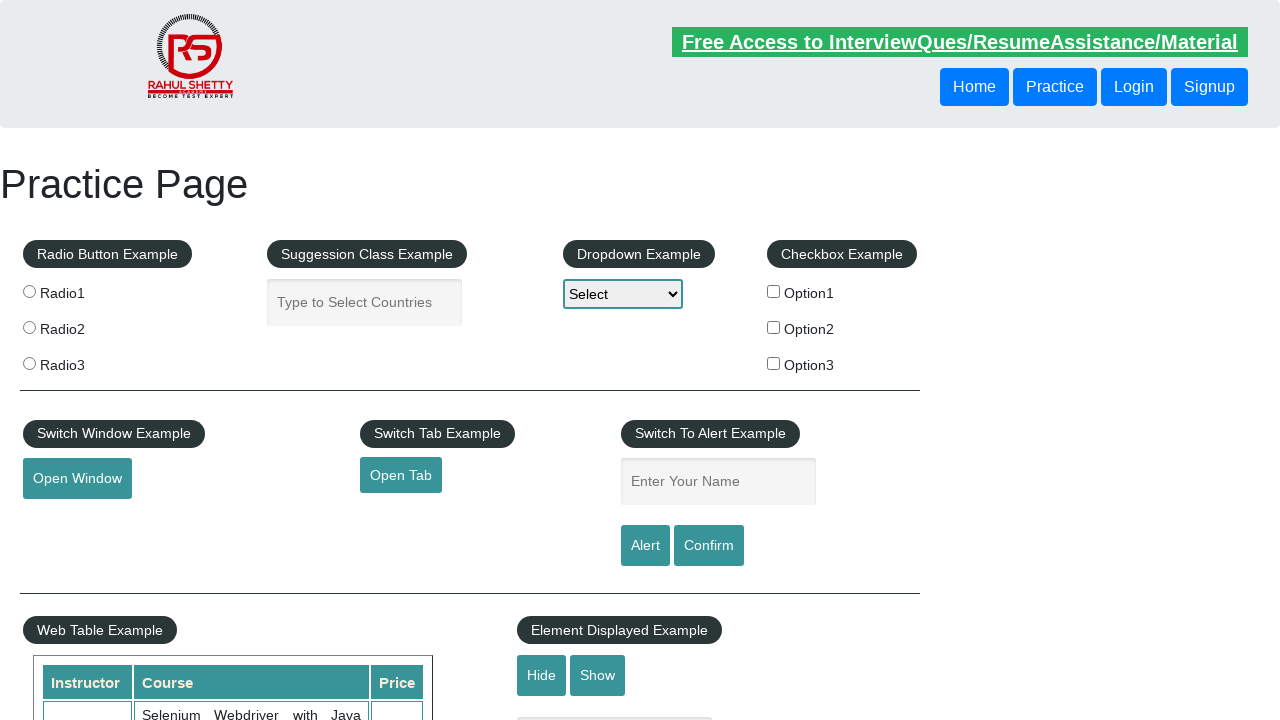

Extracted amount for Selenium course: 25
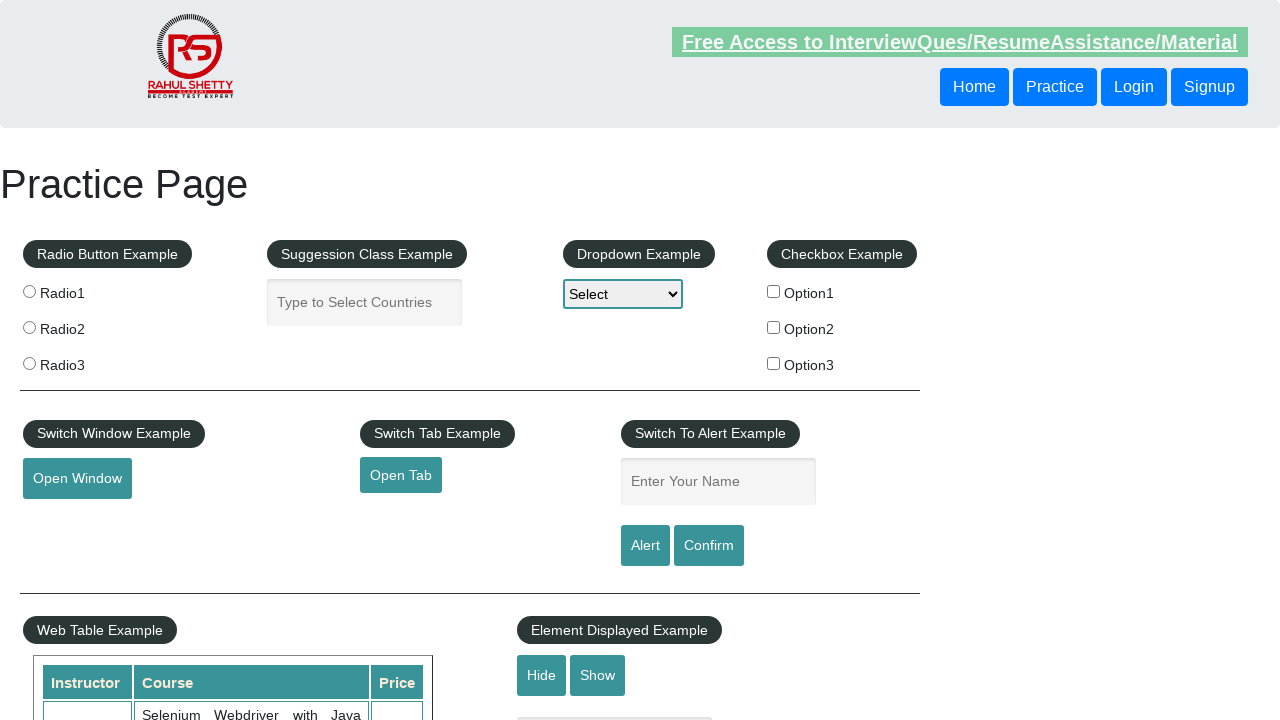

Found Selenium course: Advanced Selenium Framework Pageobject, TestNG, Maven, Jenkins,C
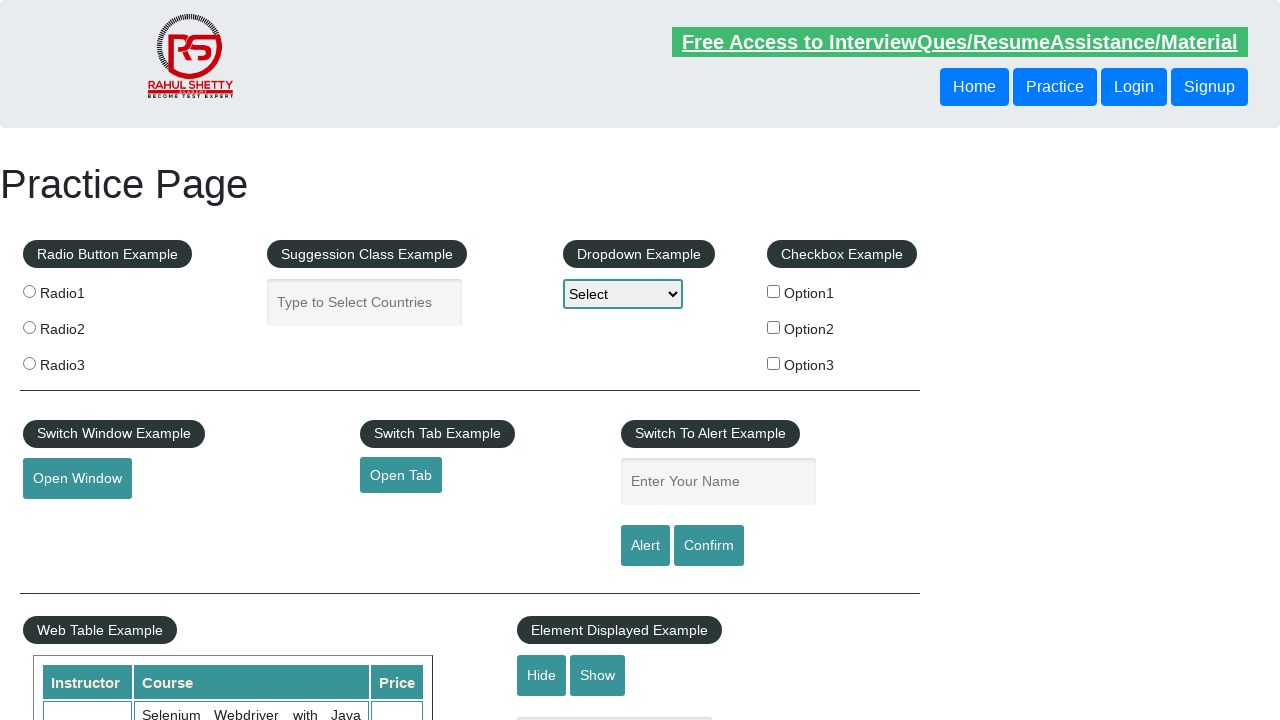

Extracted amount for Selenium course: 20
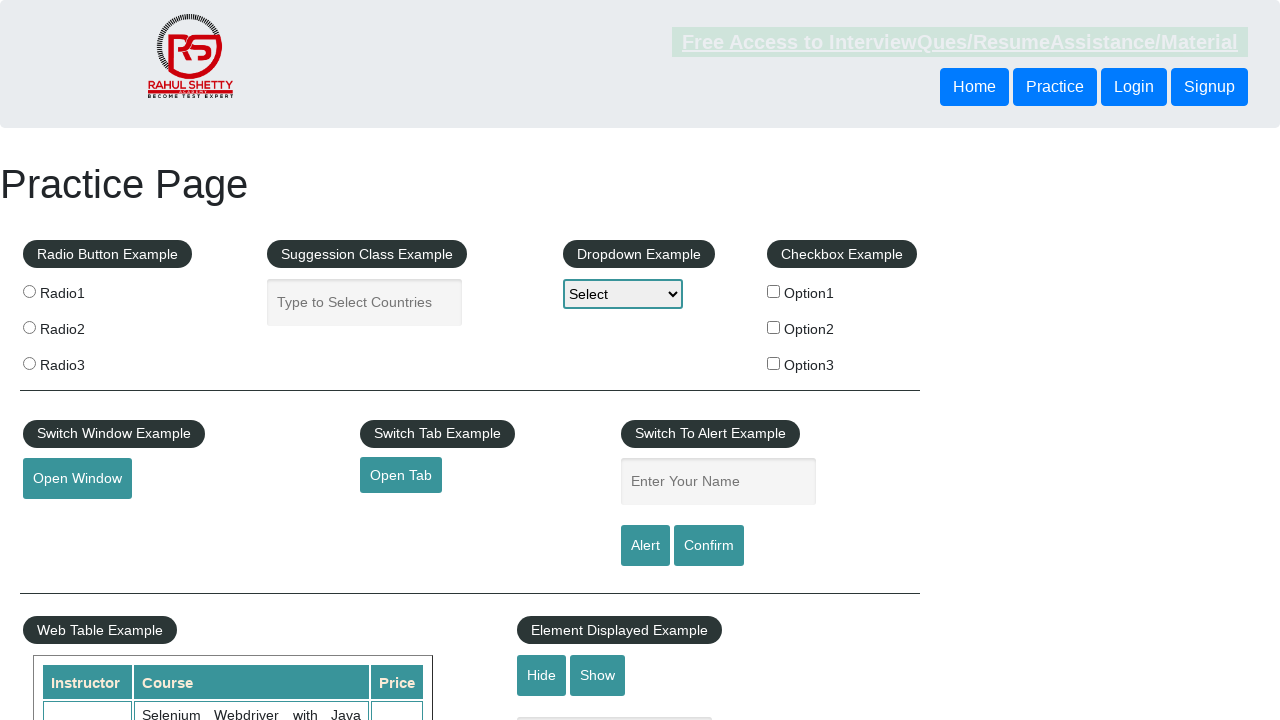

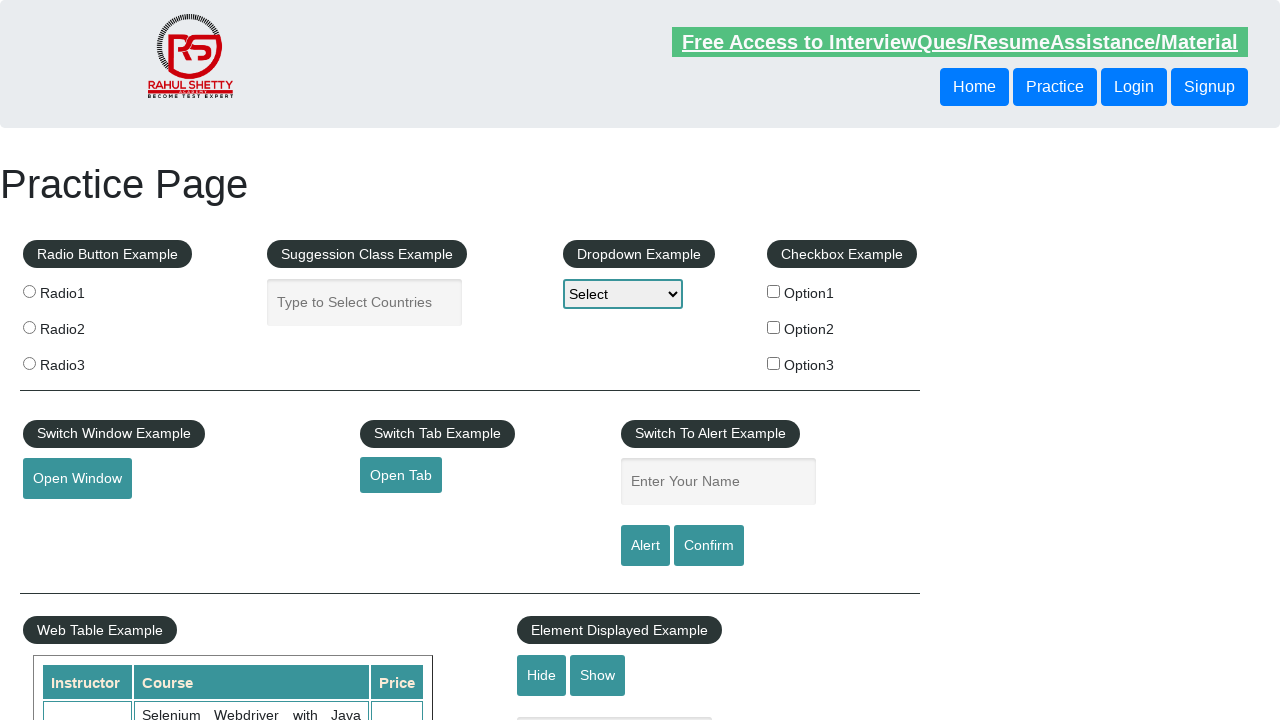